Tests dynamic control removal by clicking a Remove button and verifying that a confirmation message appears after the element is removed

Starting URL: https://practice.cydeo.com/dynamic_controls

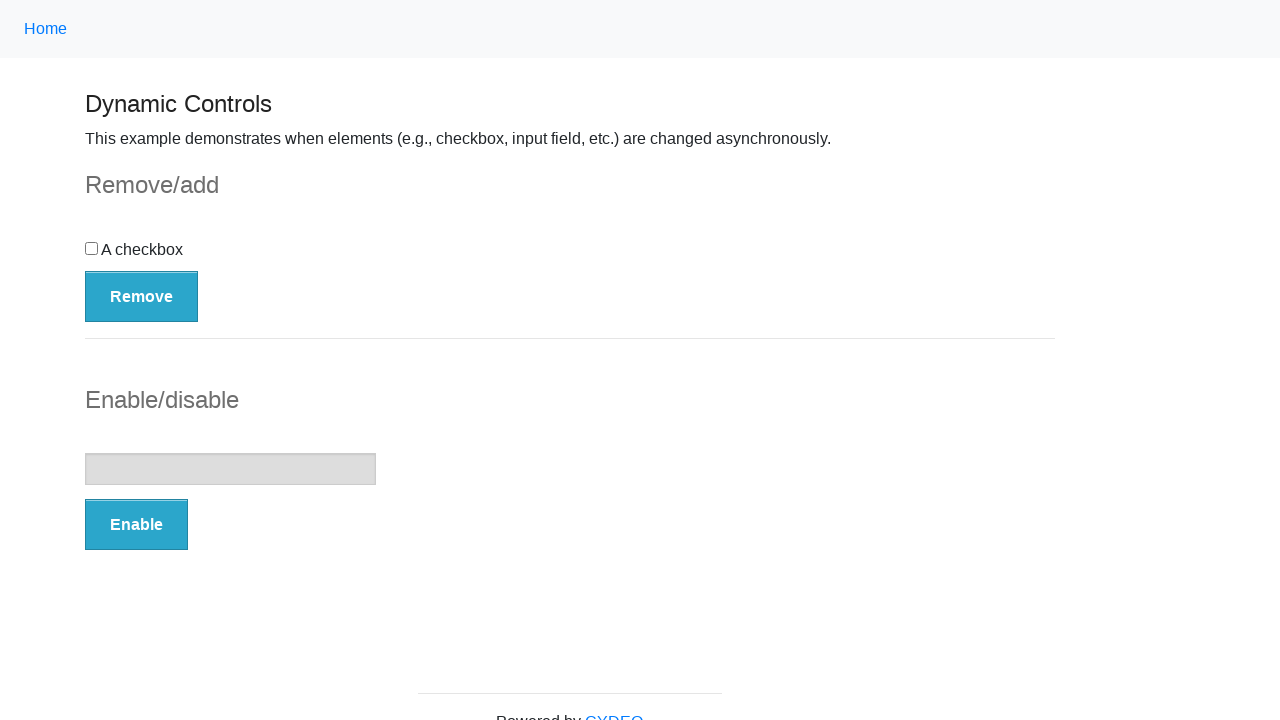

Clicked the Remove button to trigger dynamic control removal at (142, 296) on xpath=//form/button[.='Remove']
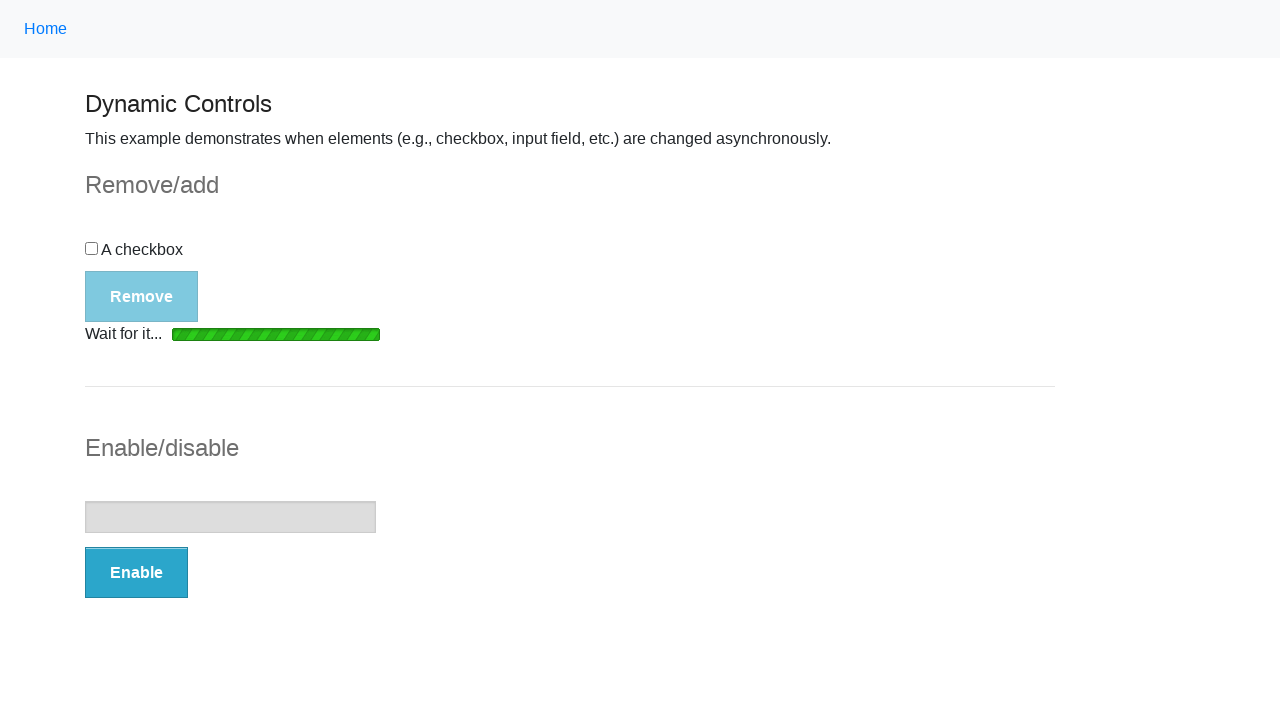

Waited for confirmation message element to appear
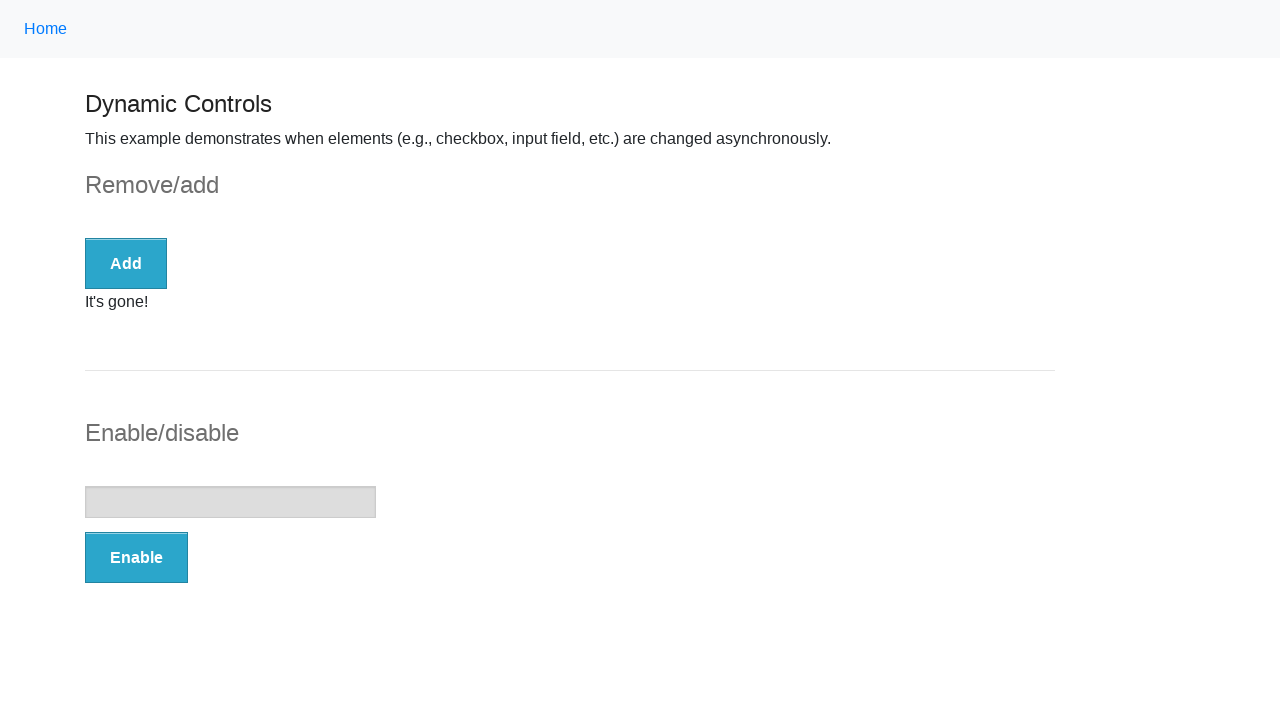

Located the confirmation message element
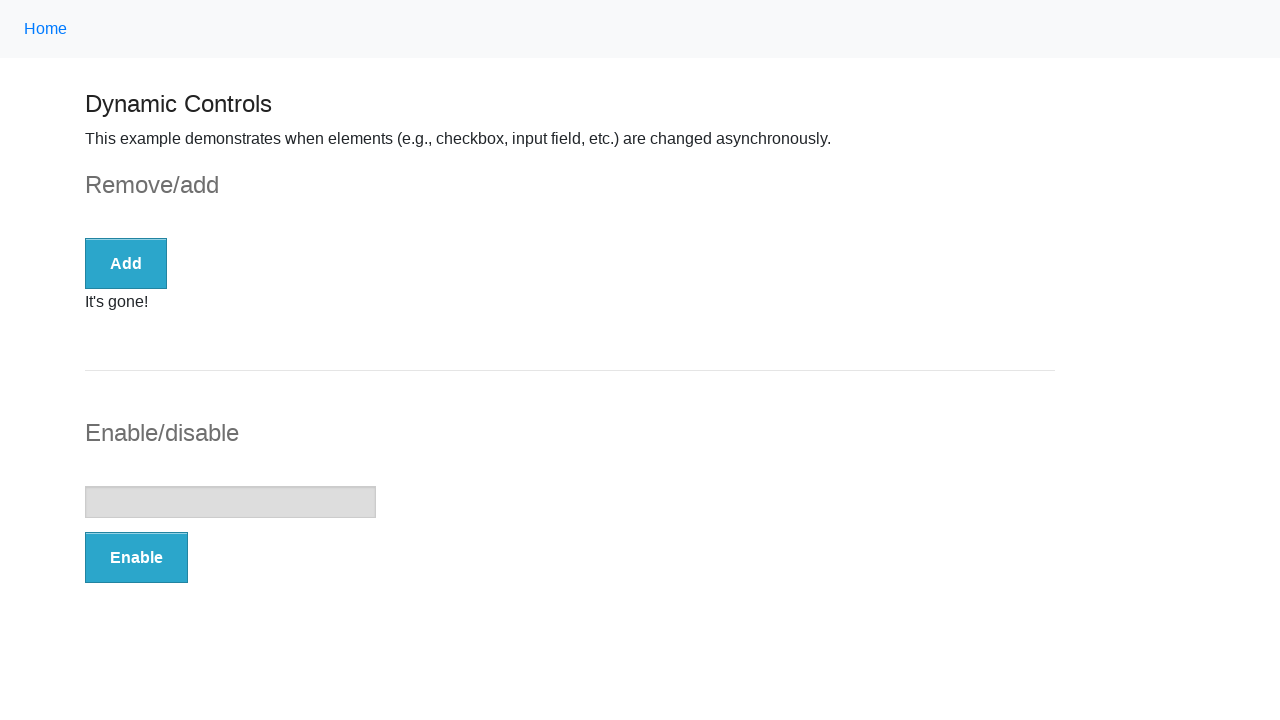

Verified confirmation message text: It's gone!
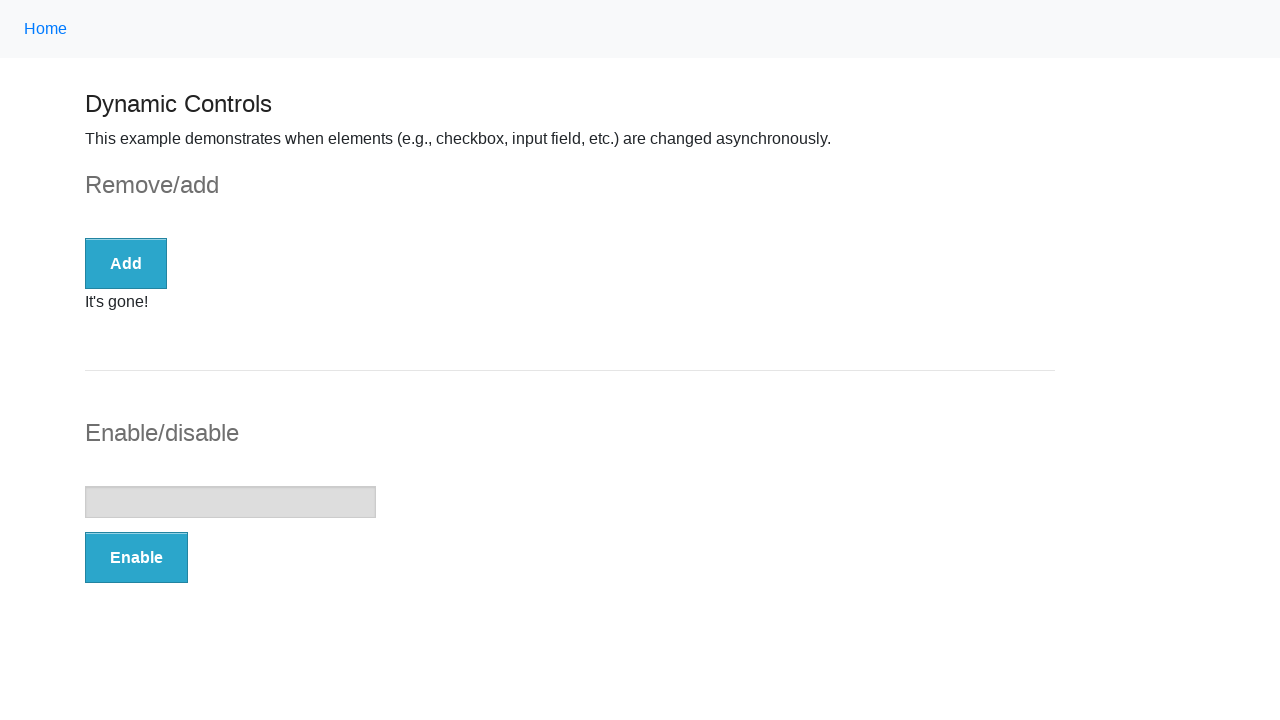

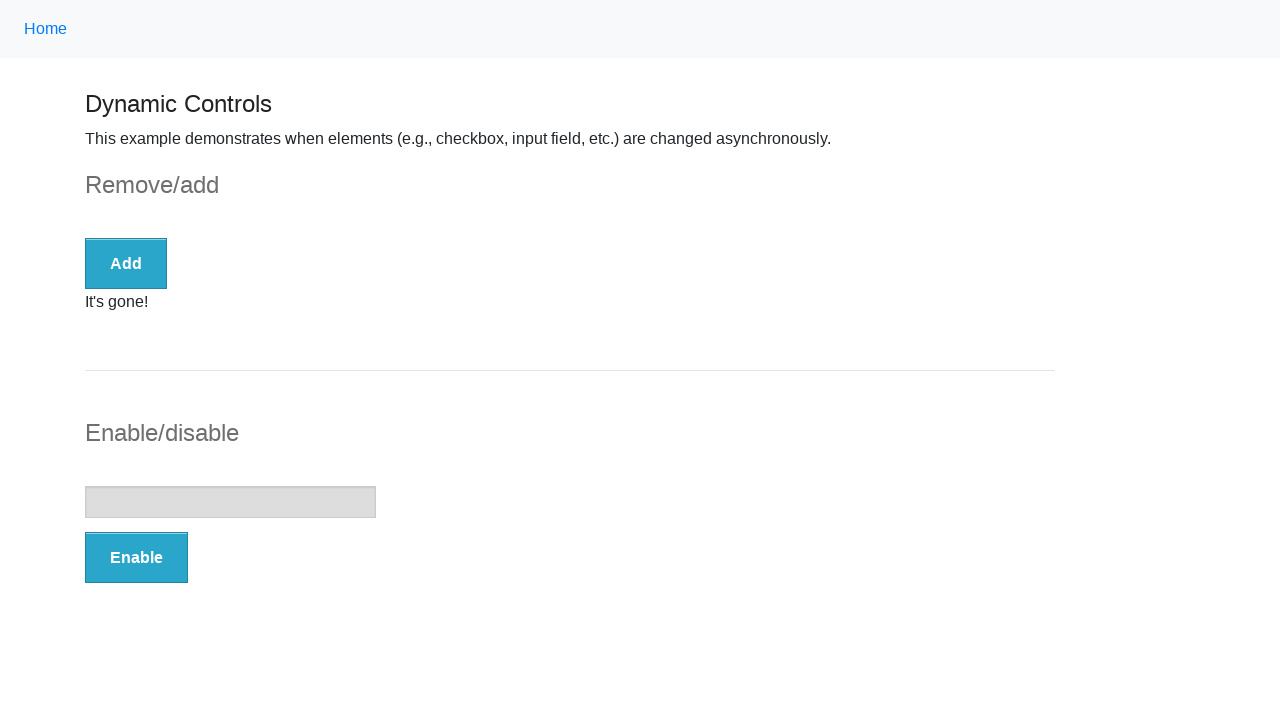